Tests grocery shopping functionality by searching for items containing "ca", verifying 4 products are visible, adding items to cart by index and by product name (Cashews), and verifying the footer text.

Starting URL: https://rahulshettyacademy.com/seleniumPractise/#/

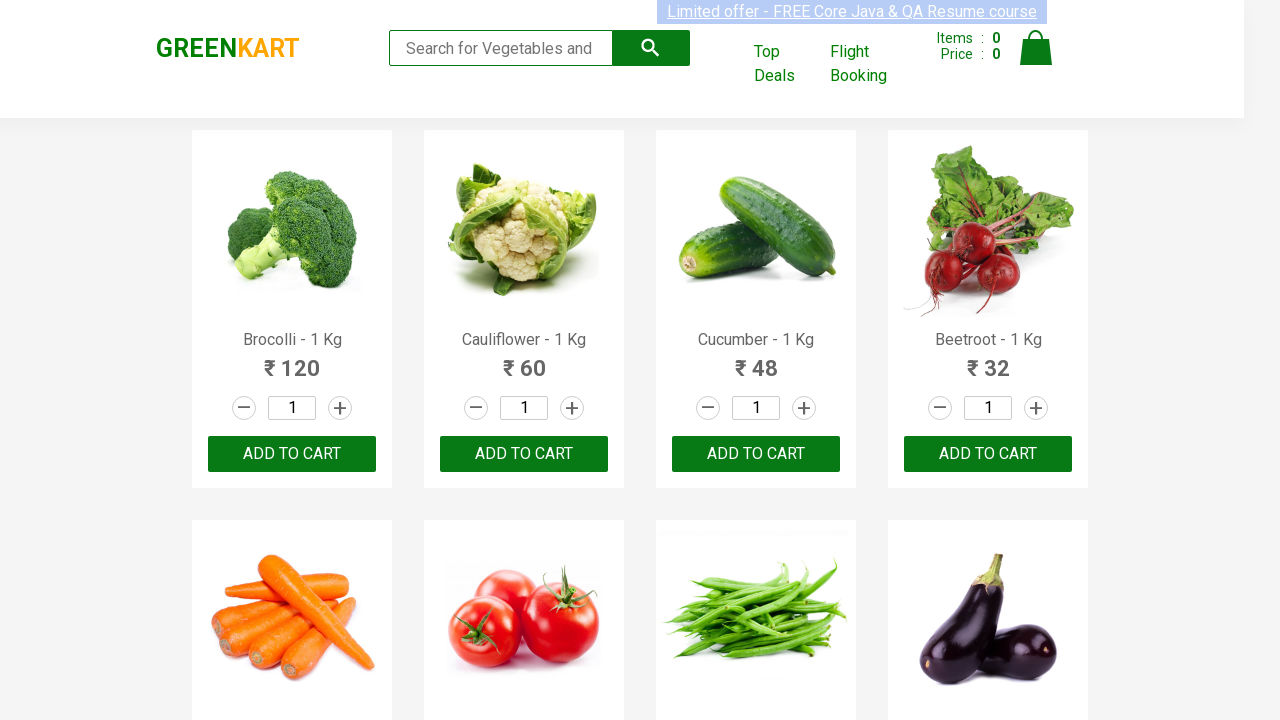

Filled search box with 'ca' on .search-keyword
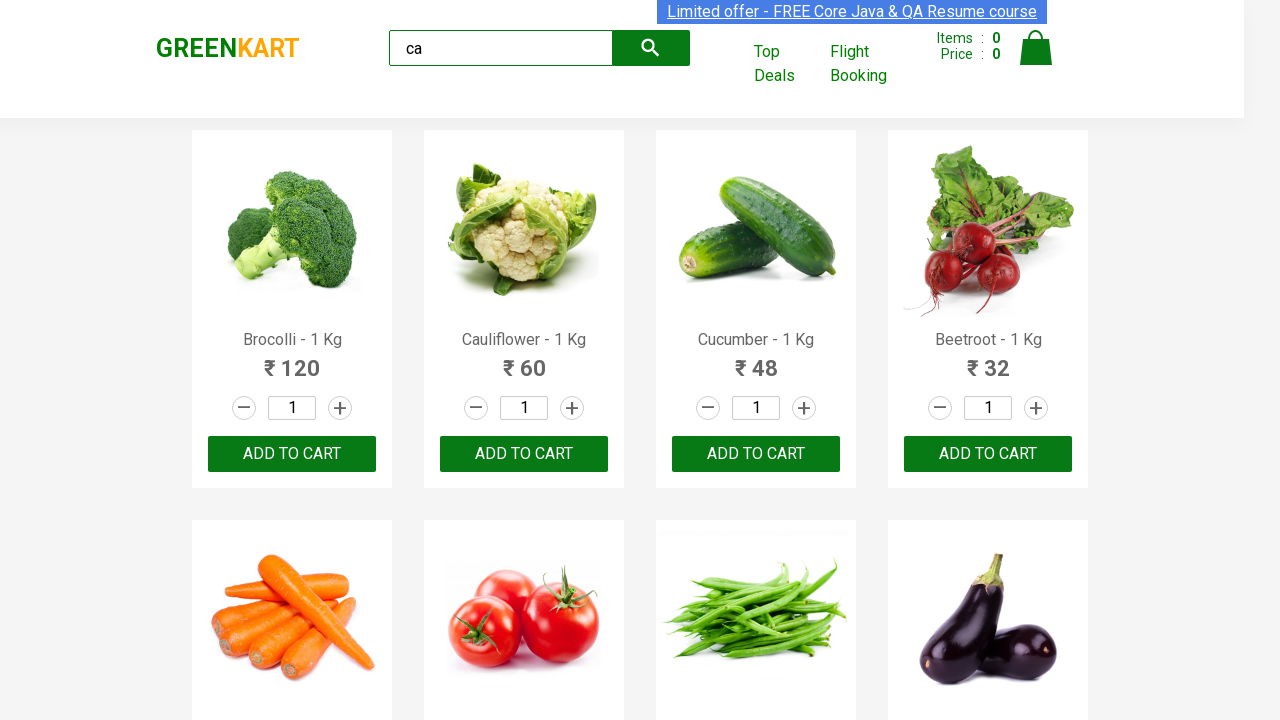

Waited 2000ms for products to load
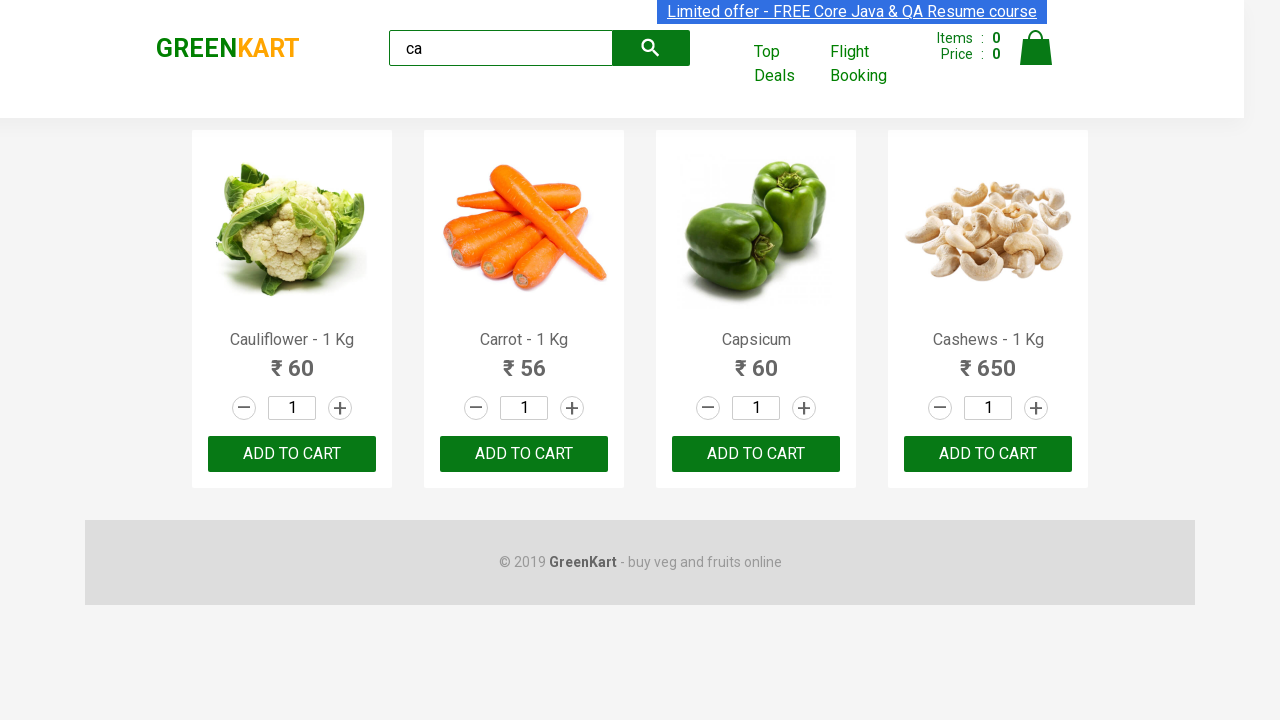

Waited for visible products to load
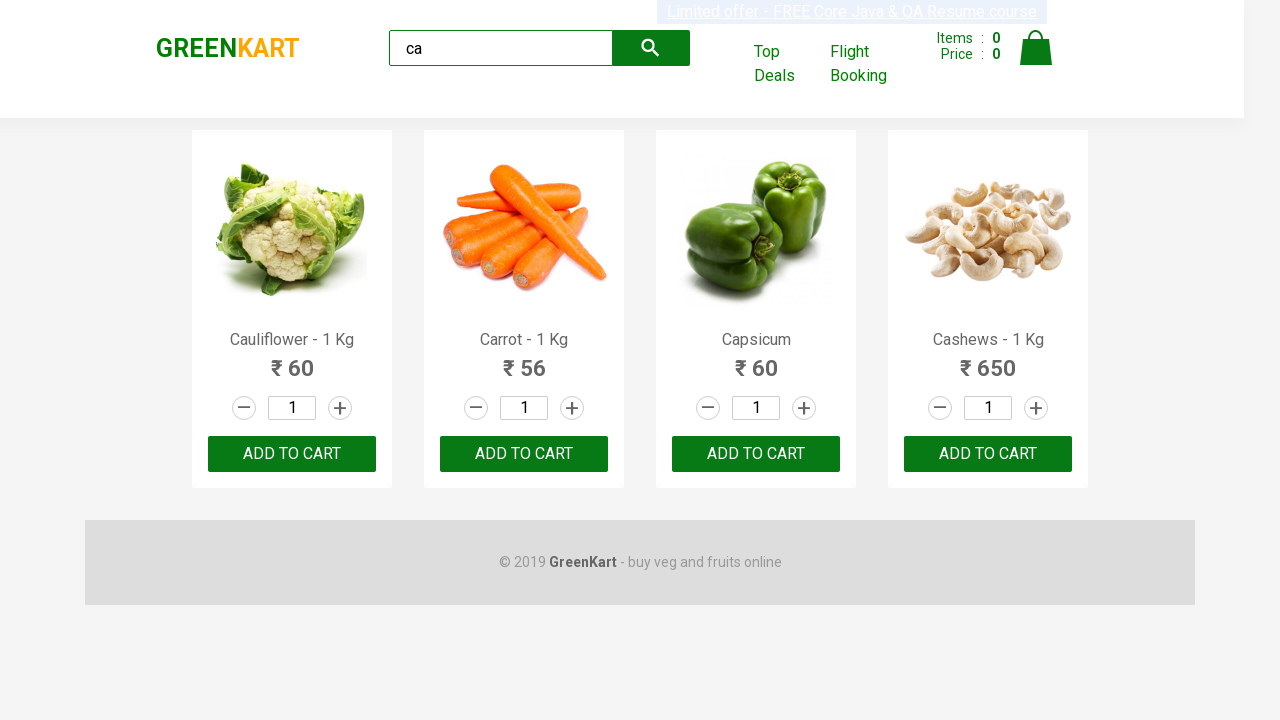

Verified 4 products are visible
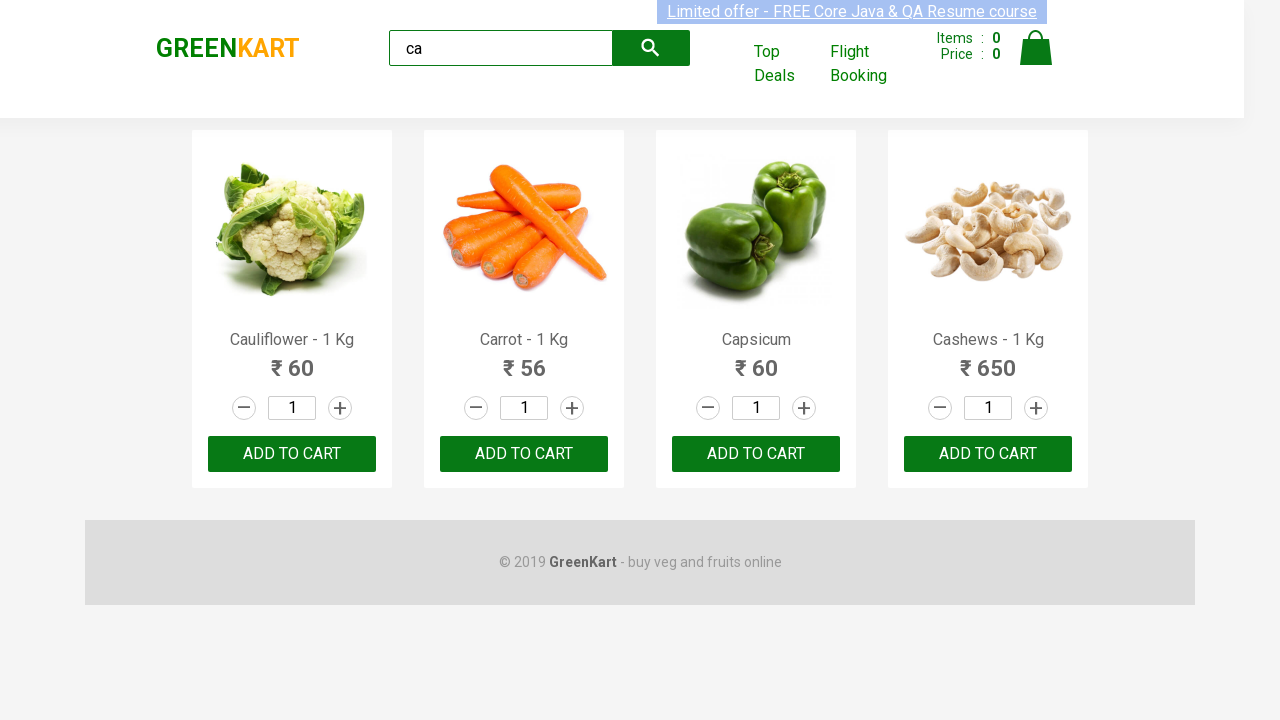

Clicked ADD TO CART button on second product (index 1) at (524, 454) on .products .product >> nth=1 >> text=ADD TO CART
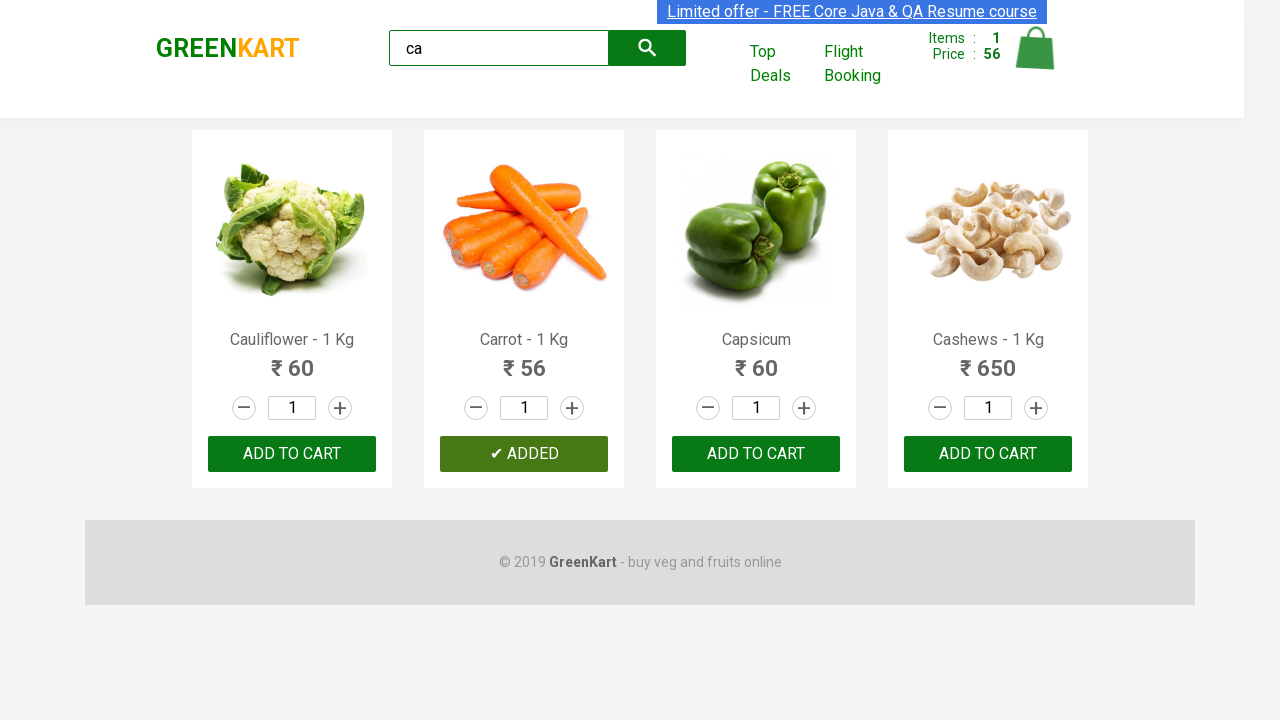

Found and clicked ADD TO CART button for Cashews product at (988, 454) on .products .product >> nth=3 >> button
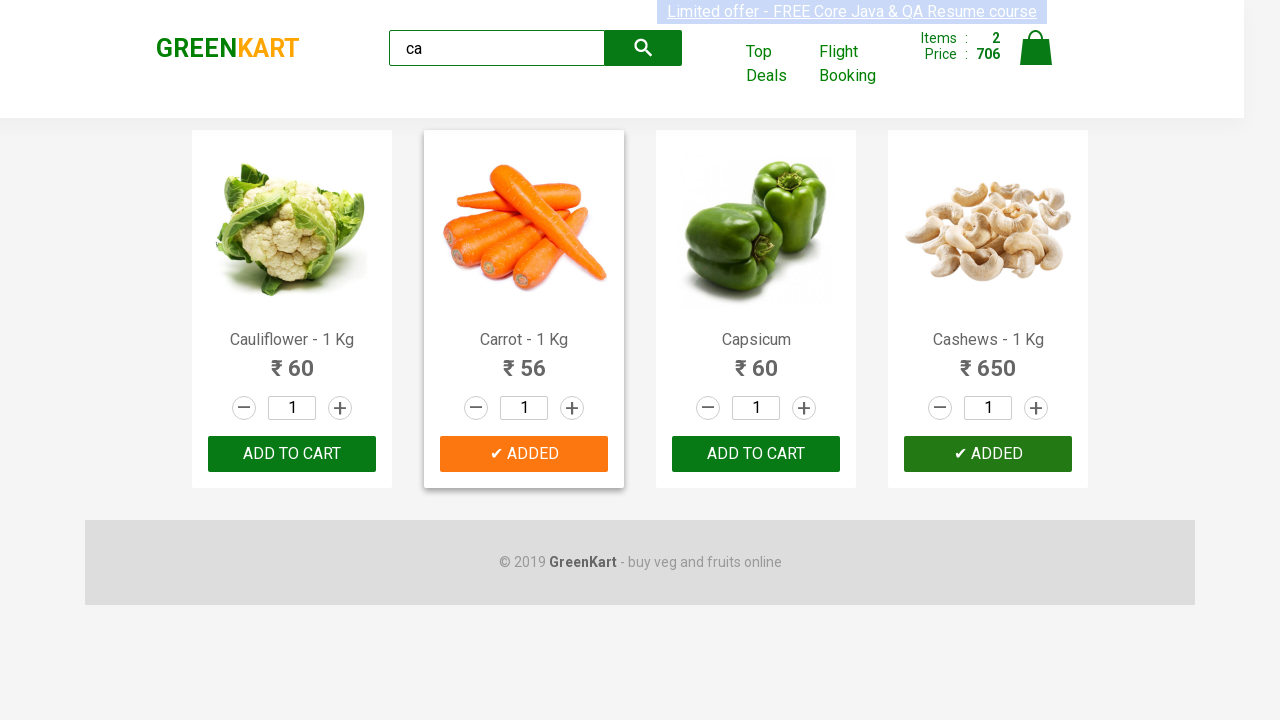

Verified footer text is 'GreenKart'
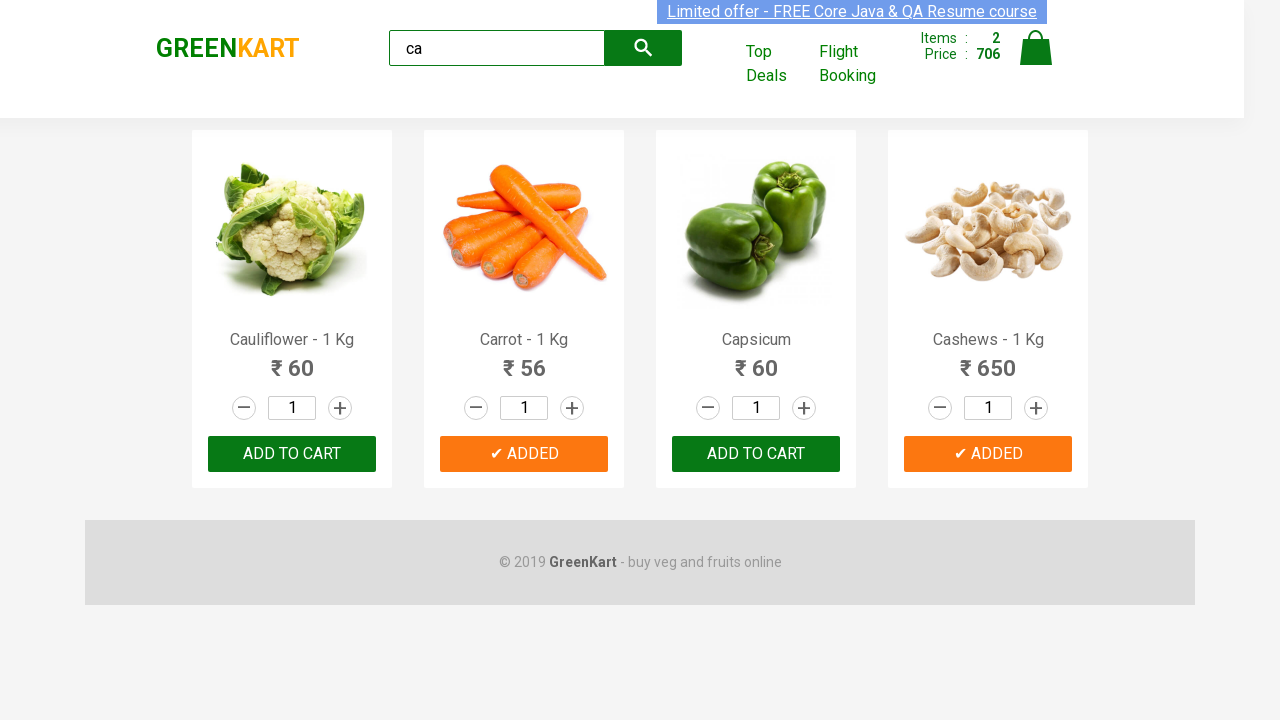

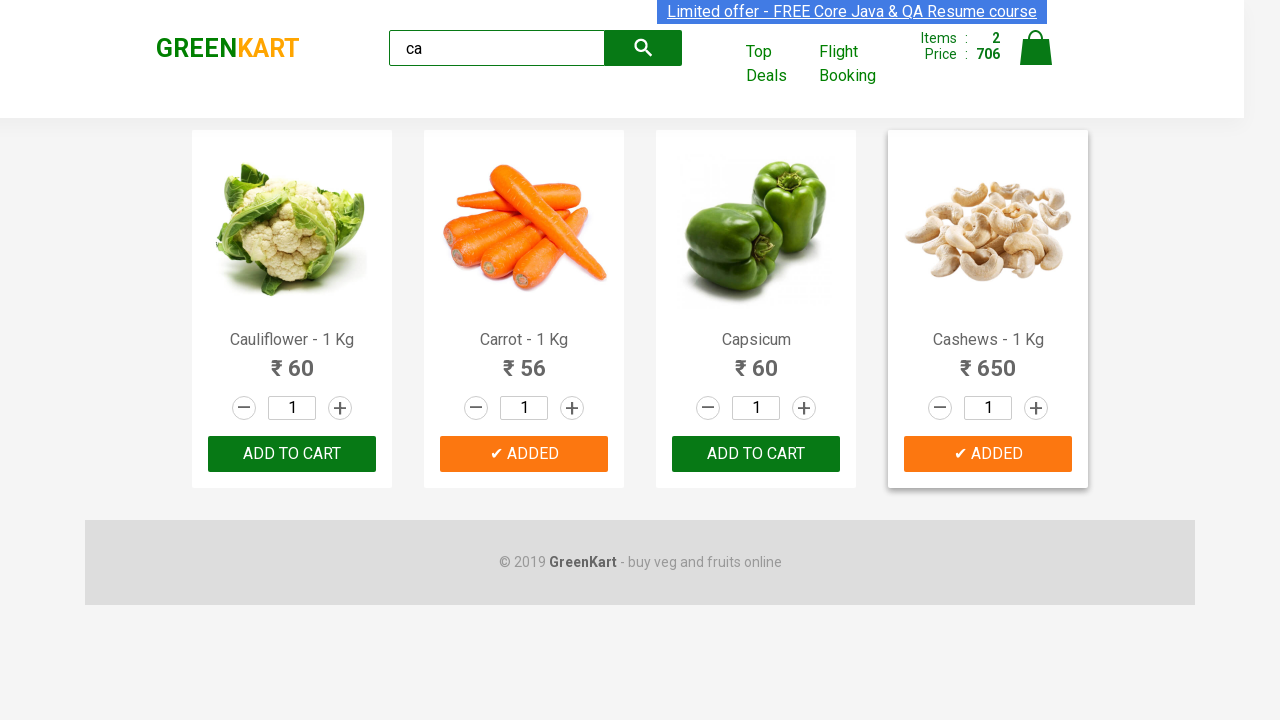